Tests the forget password link functionality by clicking it and verifying navigation to password reset page

Starting URL: https://opensource-demo.orangehrmlive.com/

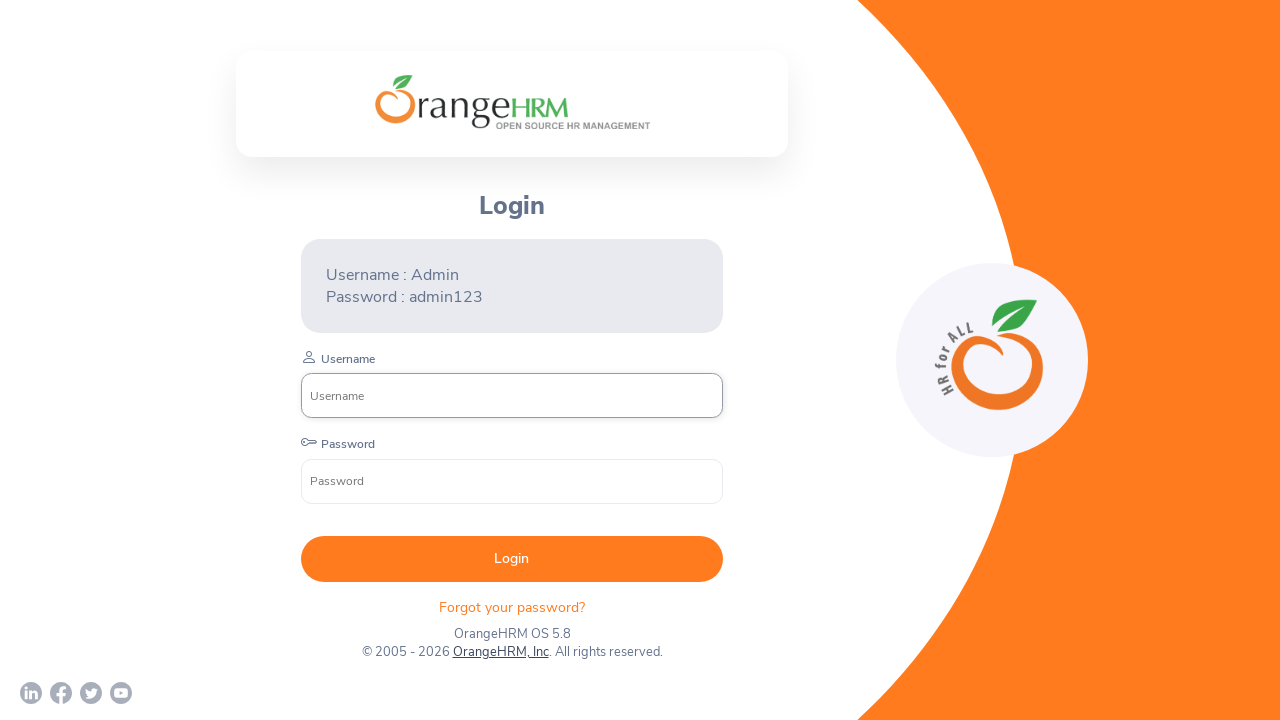

Clicked 'Forgot your password?' link at (512, 607) on text=Forgot your password?
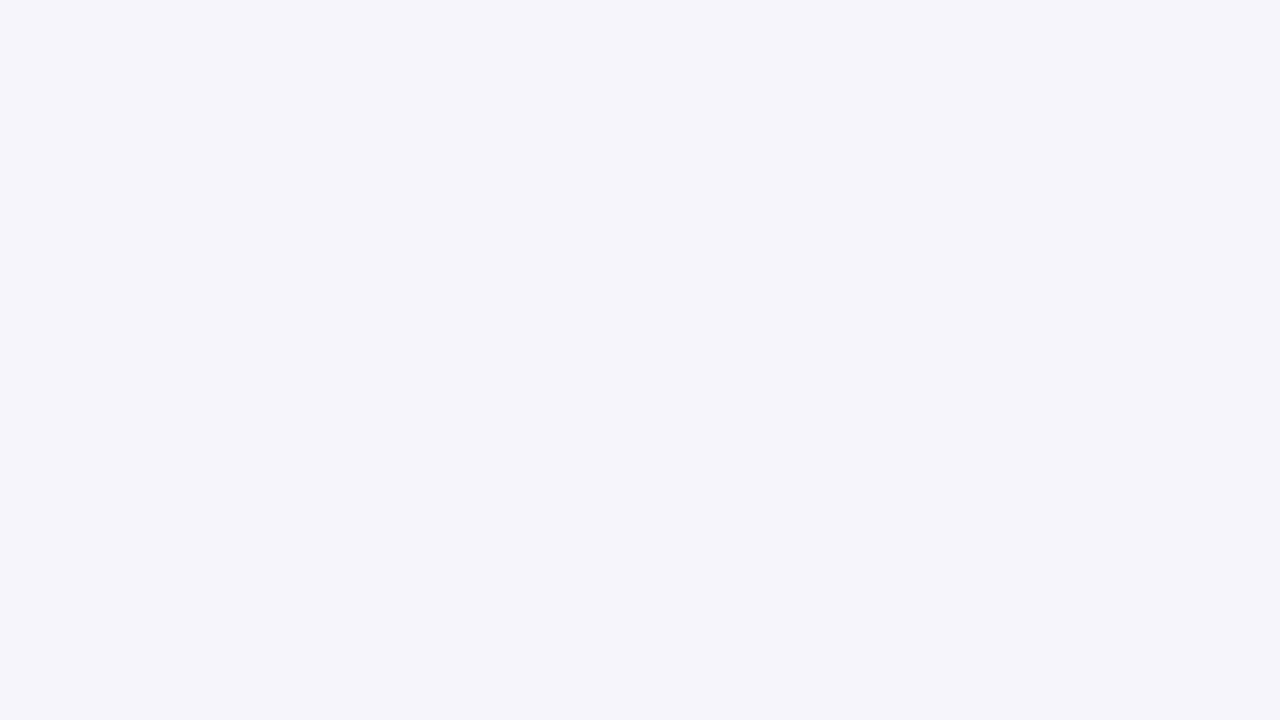

Navigated to password reset page (requestPasswordResetCode URL)
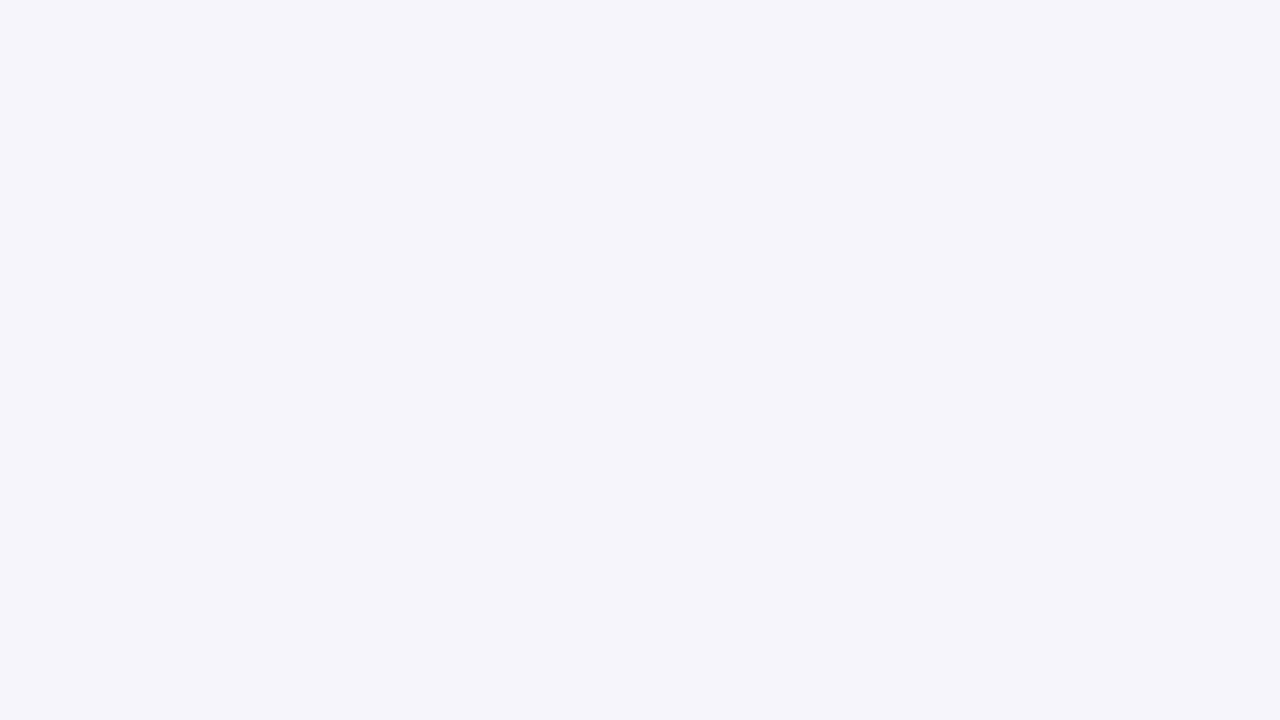

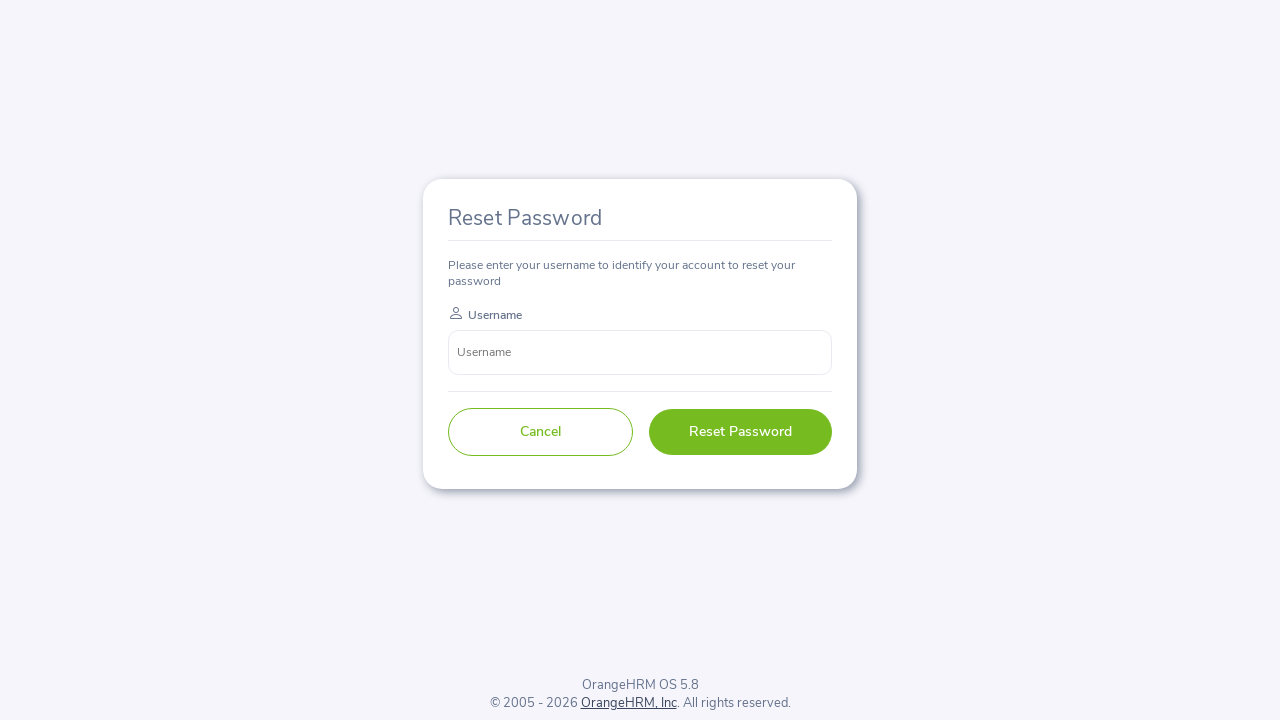